Tests checkbox interaction by navigating to the Checkboxes page, unchecking the second checkbox, and checking the first checkbox

Starting URL: https://the-internet.herokuapp.com/

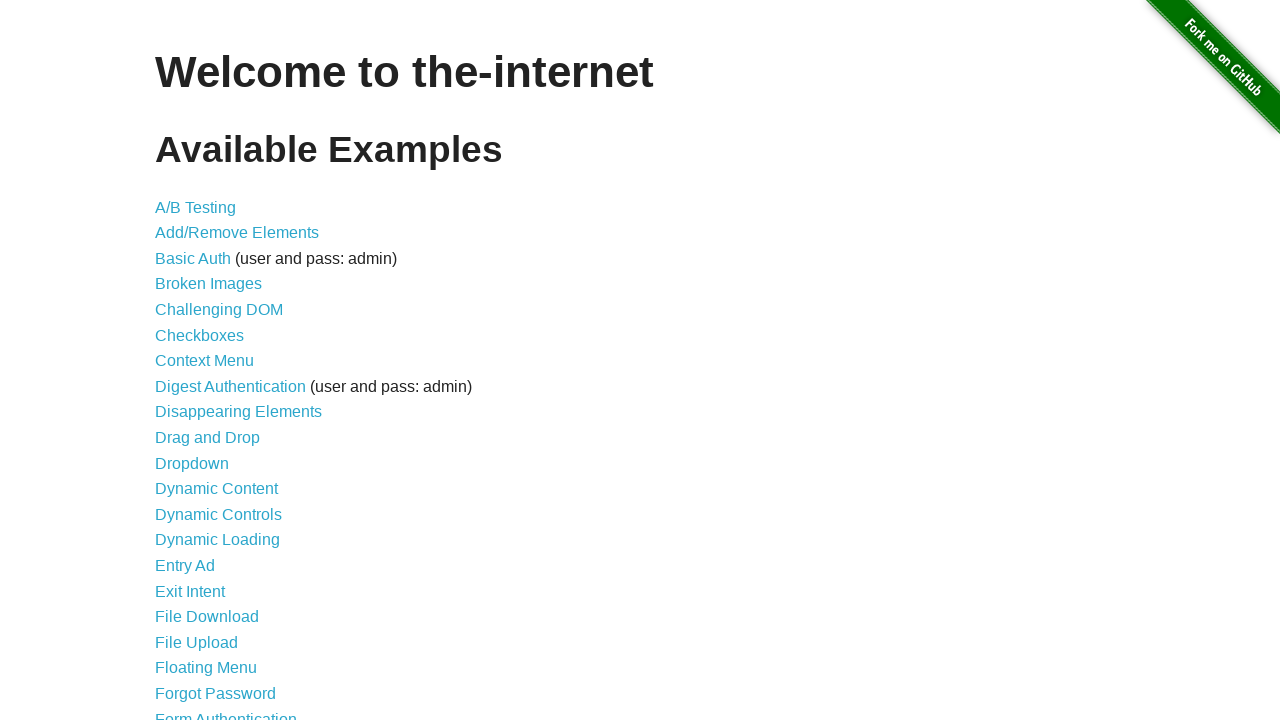

Checkboxes link is visible
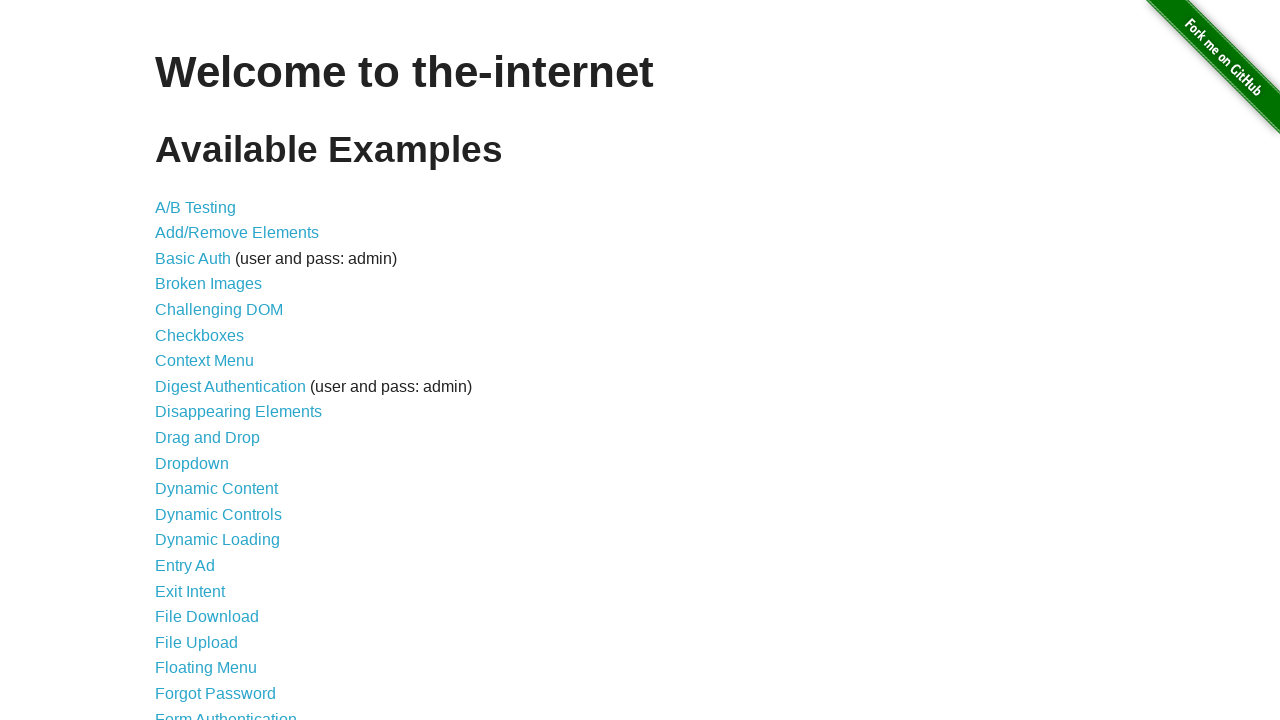

Clicked on Checkboxes link to navigate to checkboxes page at (200, 335) on internal:role=link[name="Checkboxes"i]
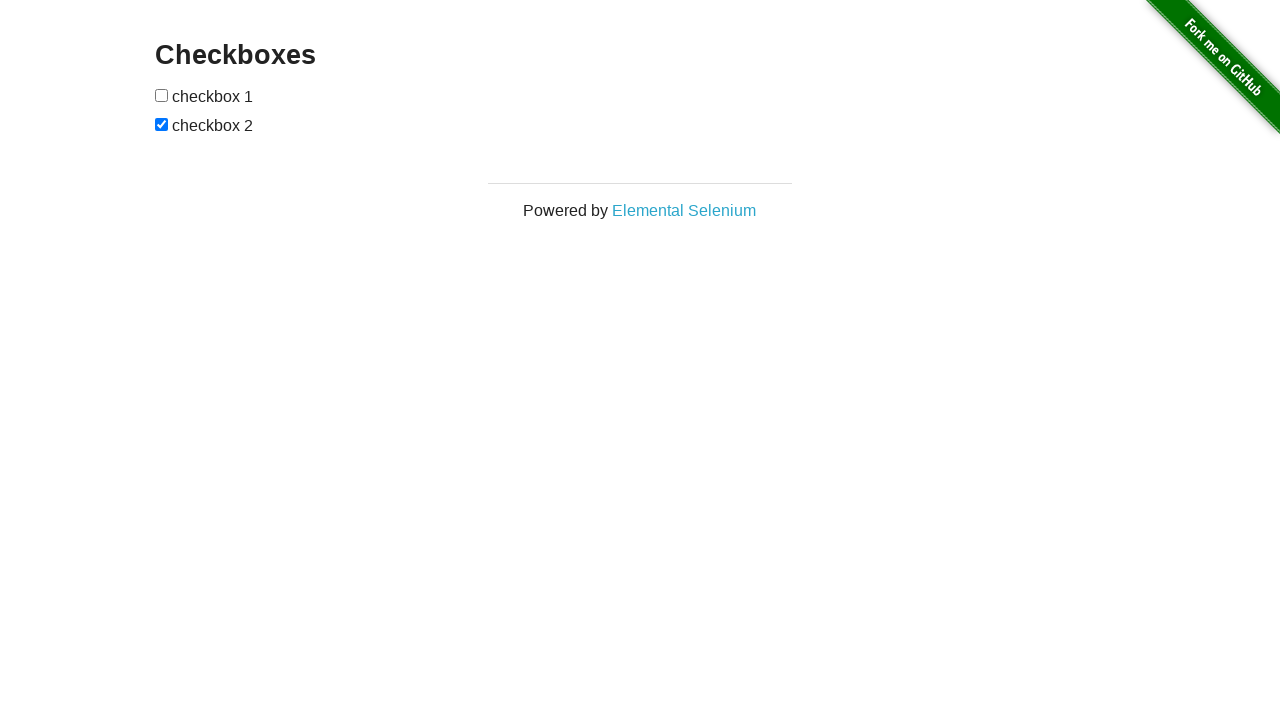

Unchecked the second checkbox at (162, 124) on internal:role=checkbox >> nth=1
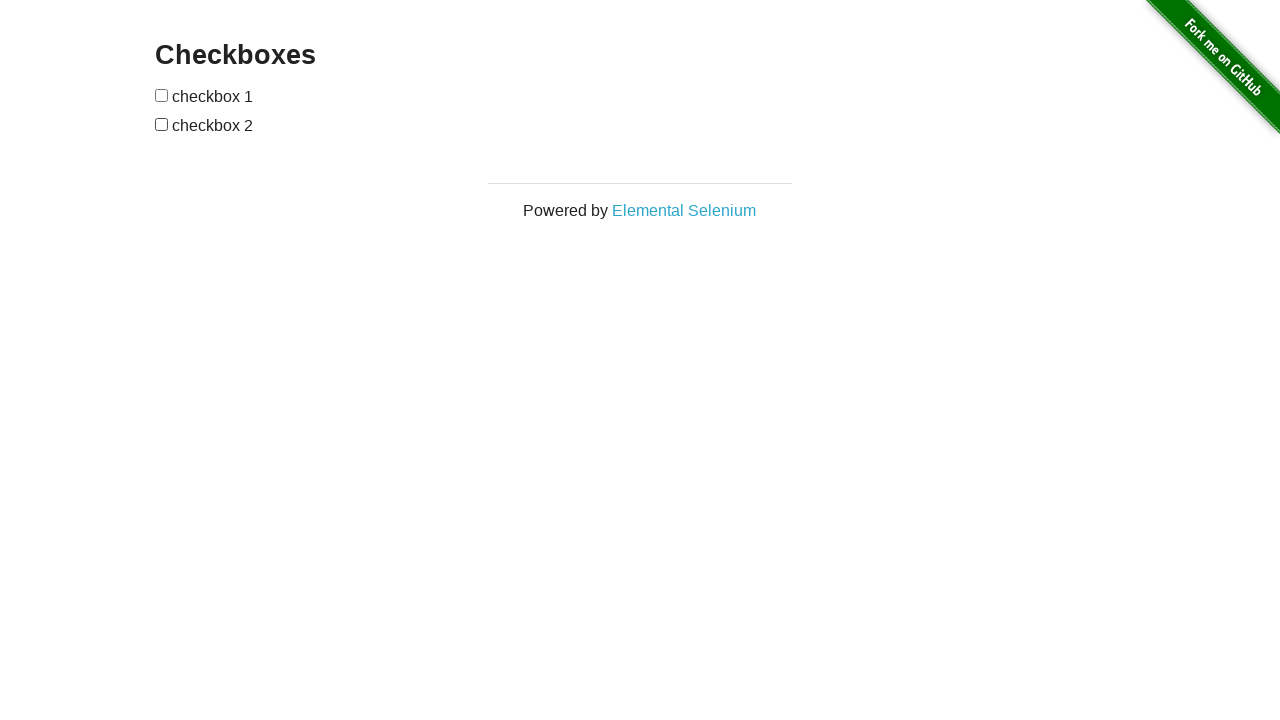

Checked the first checkbox at (162, 95) on internal:role=checkbox >> nth=0
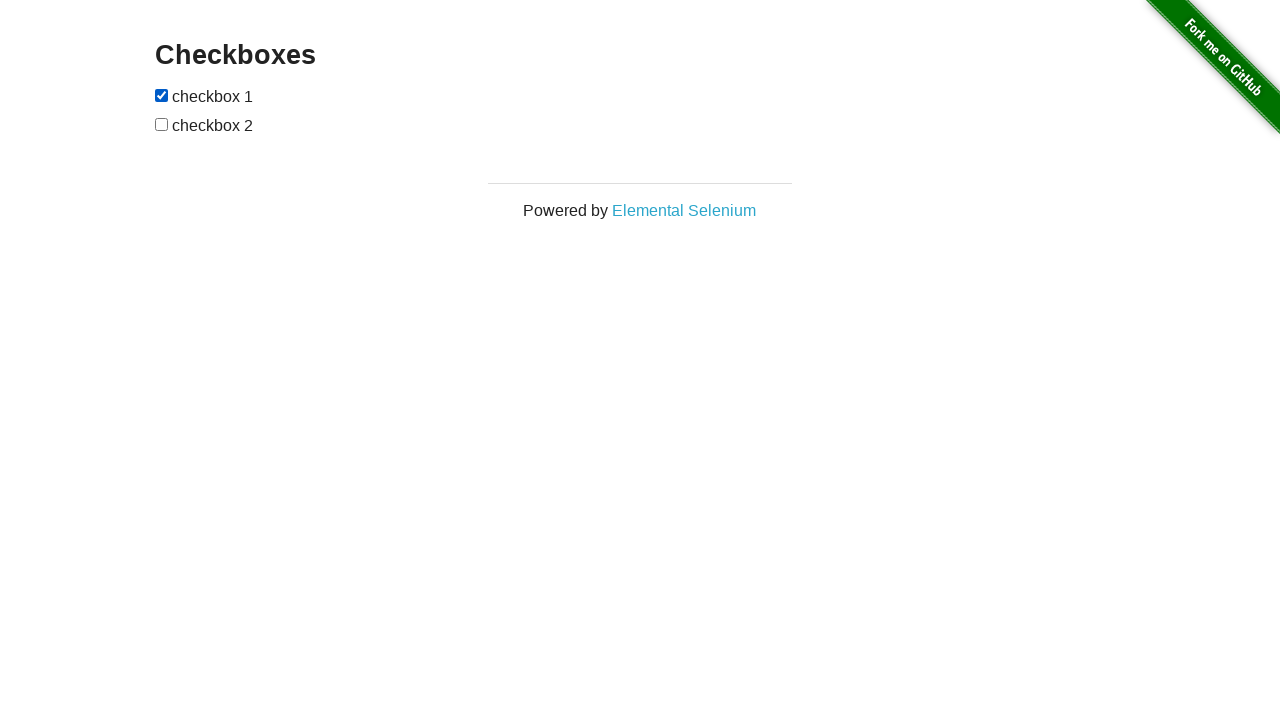

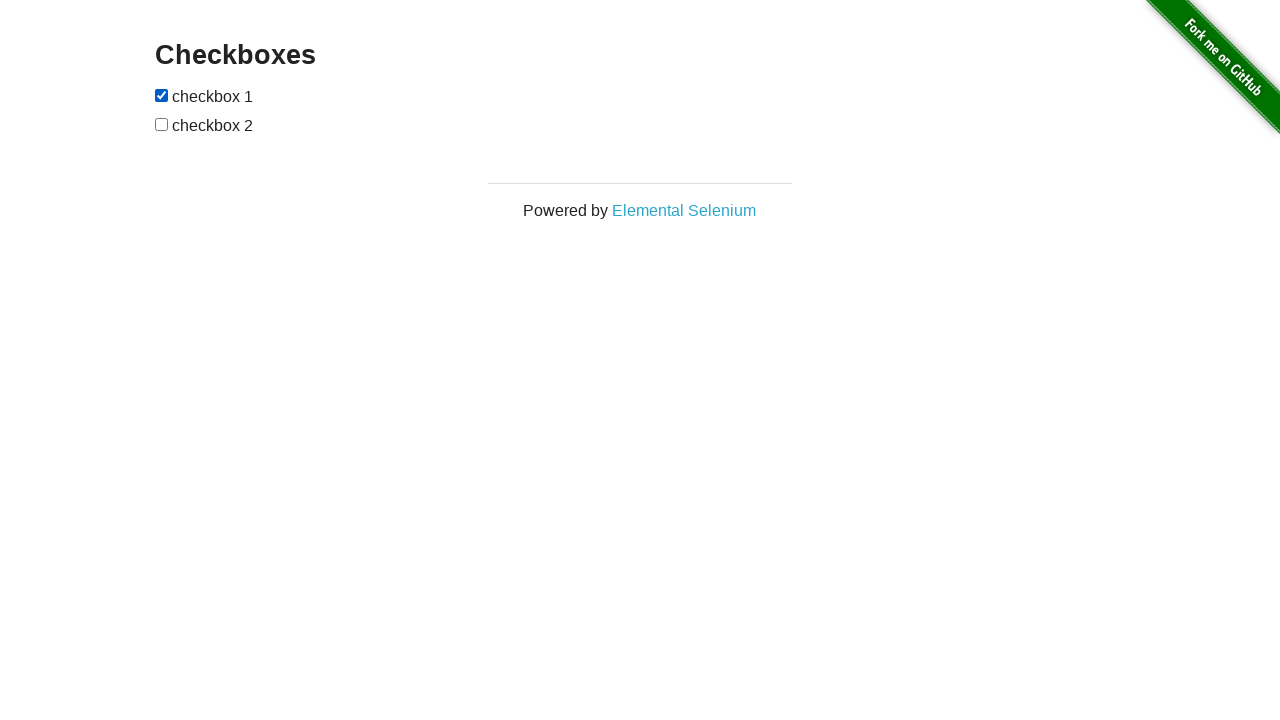